Tests mouse interactions by performing a double-click on a paragraph element and a right-click context menu action on a form input within an iframe

Starting URL: https://www.w3schools.com/tags/tryit.asp?filename=tryhtml_select_multiple

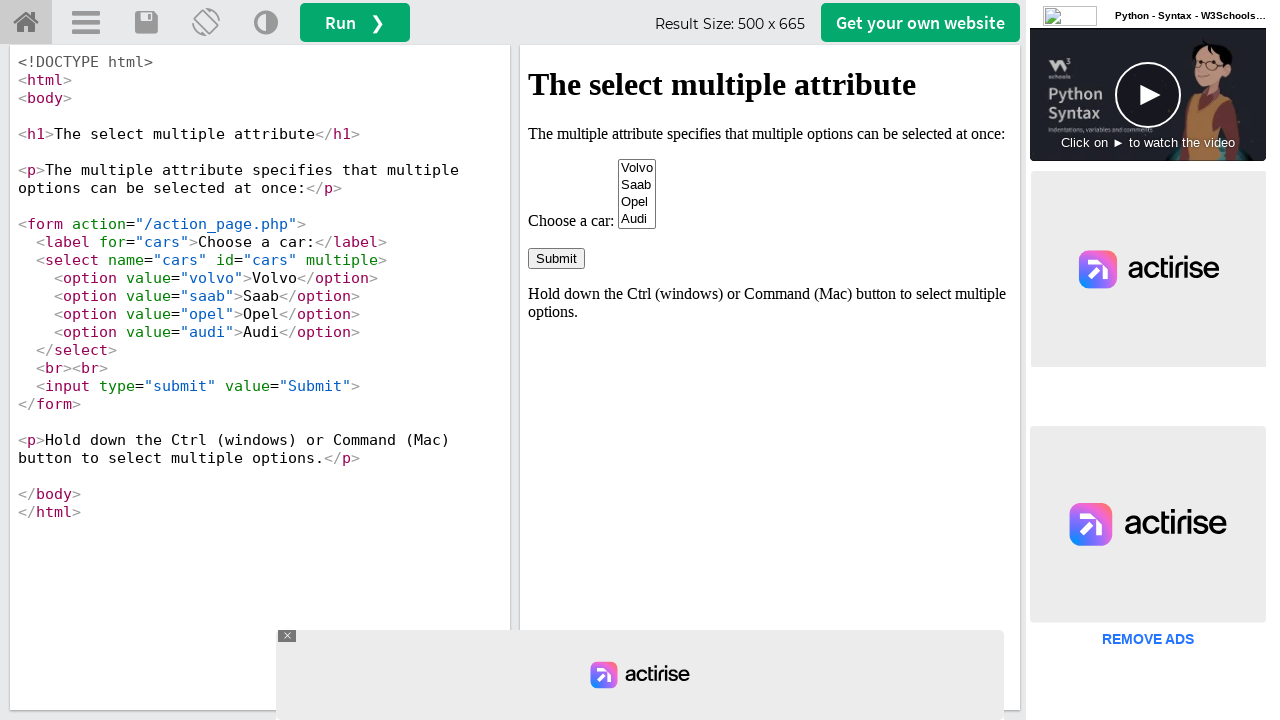

Located iframe with id 'iframeResult'
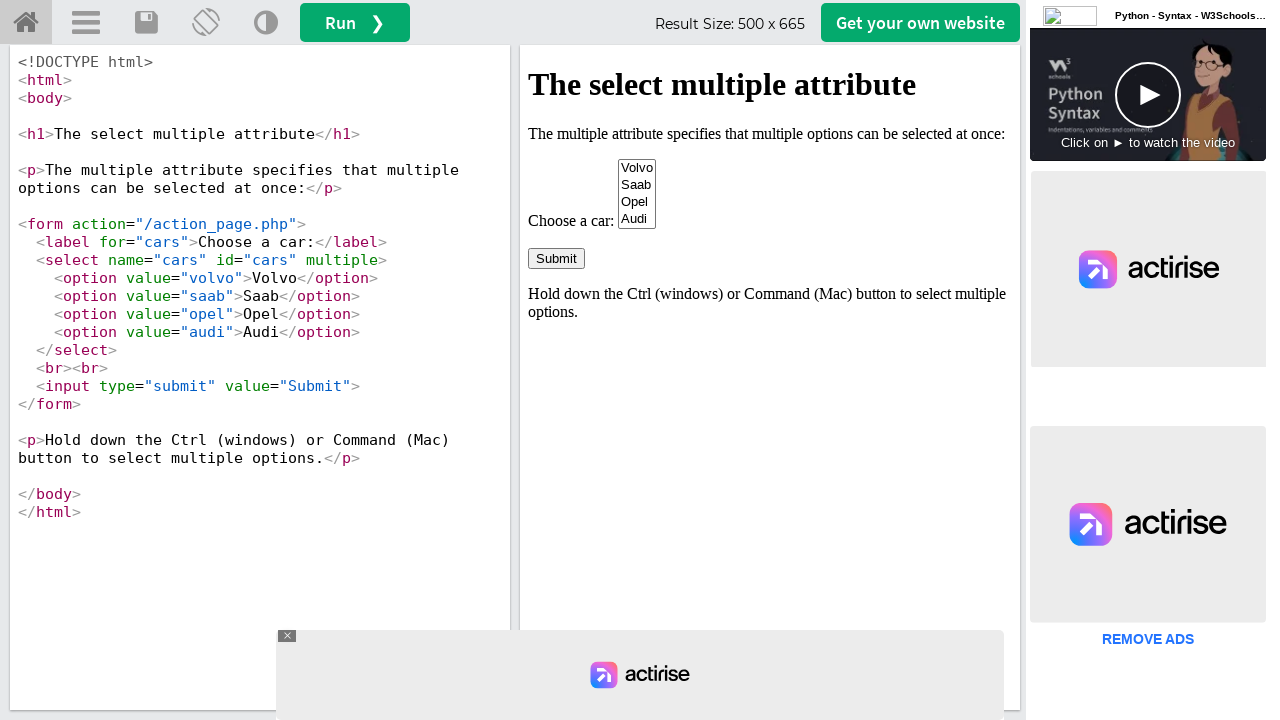

Located paragraph element containing 'The multiple attribute specifies that multiple opt'
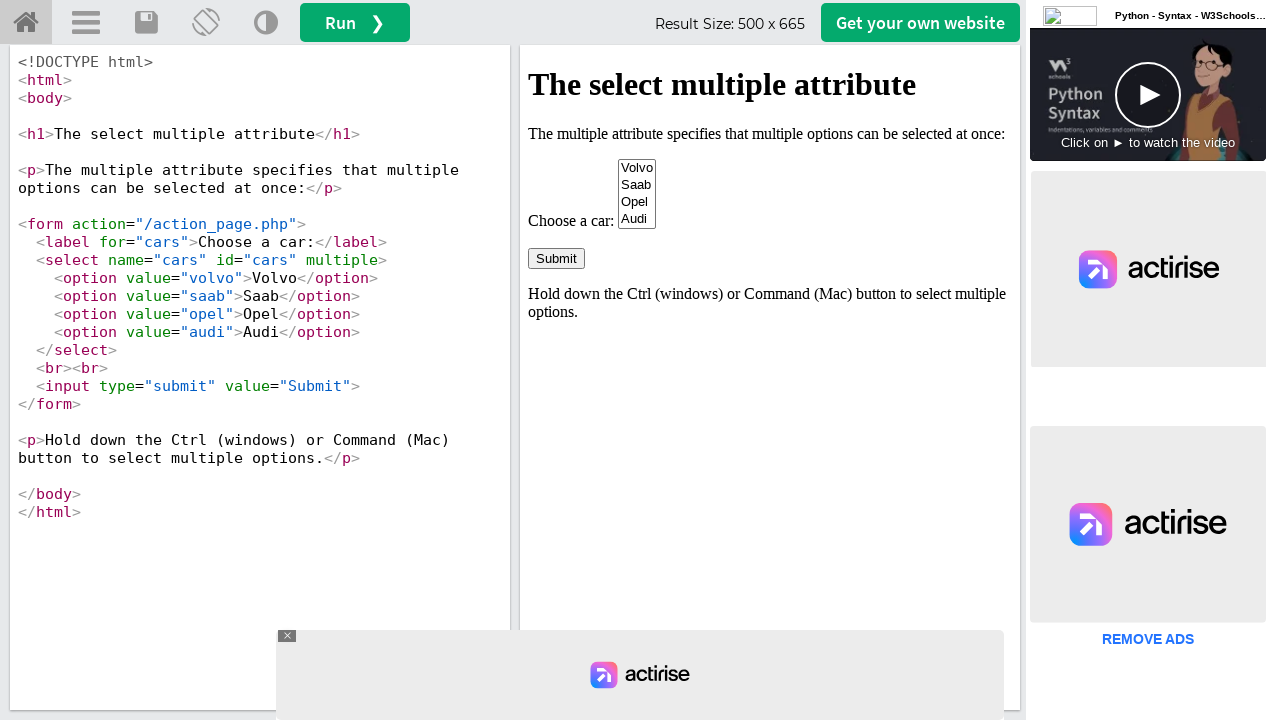

Double-clicked on the paragraph element at (770, 134) on iframe[id='iframeResult'] >> internal:control=enter-frame >> xpath=//p[contains(
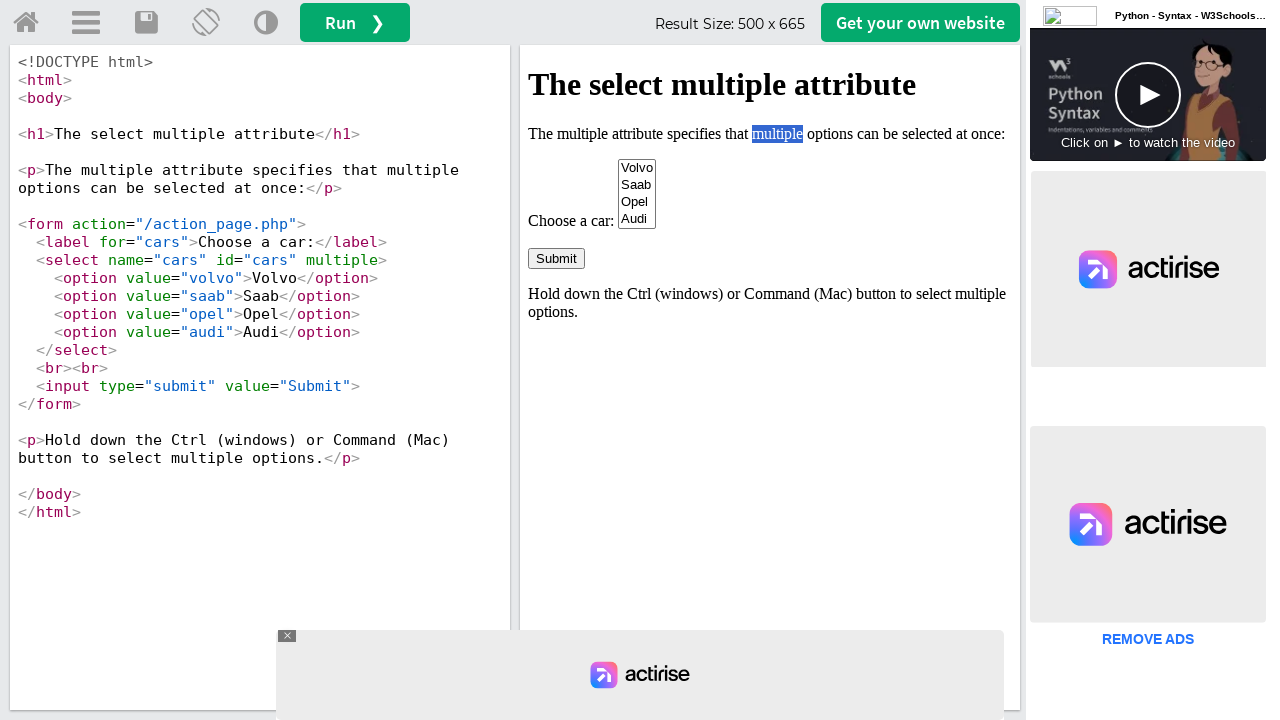

Located form input element (submit button)
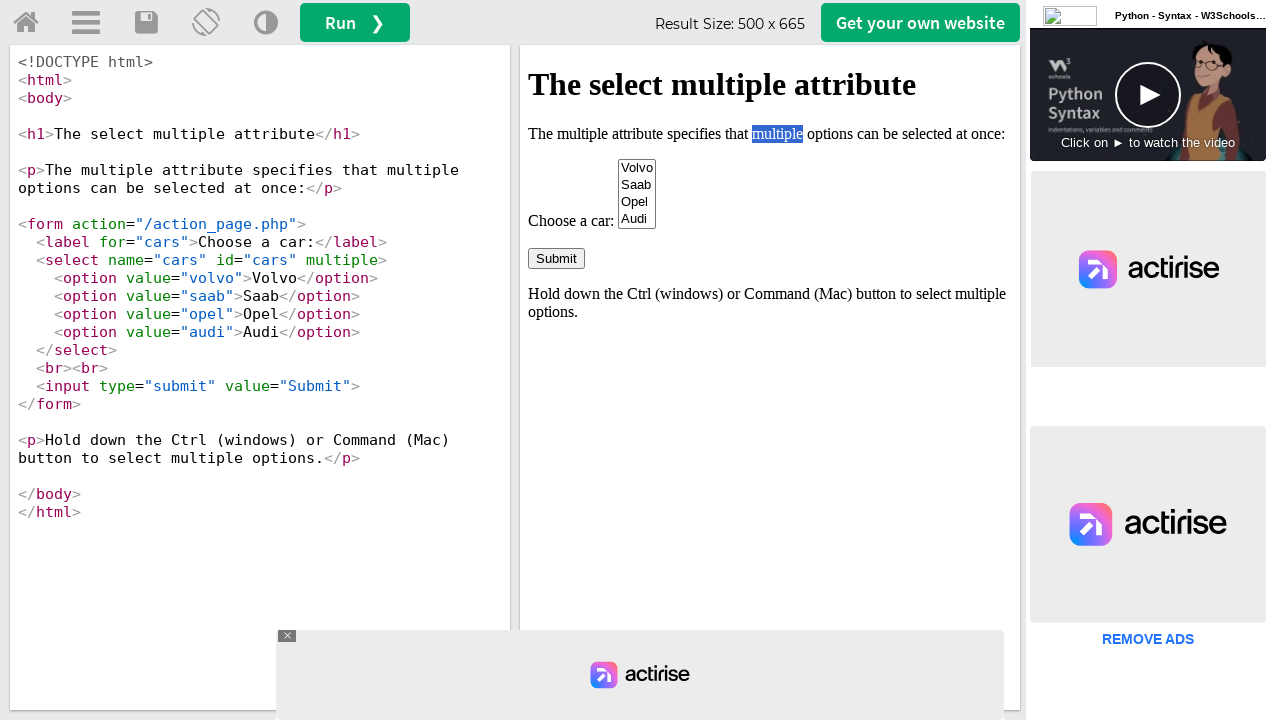

Right-clicked on the form input element to display context menu at (556, 258) on iframe[id='iframeResult'] >> internal:control=enter-frame >> xpath=//body/form[1
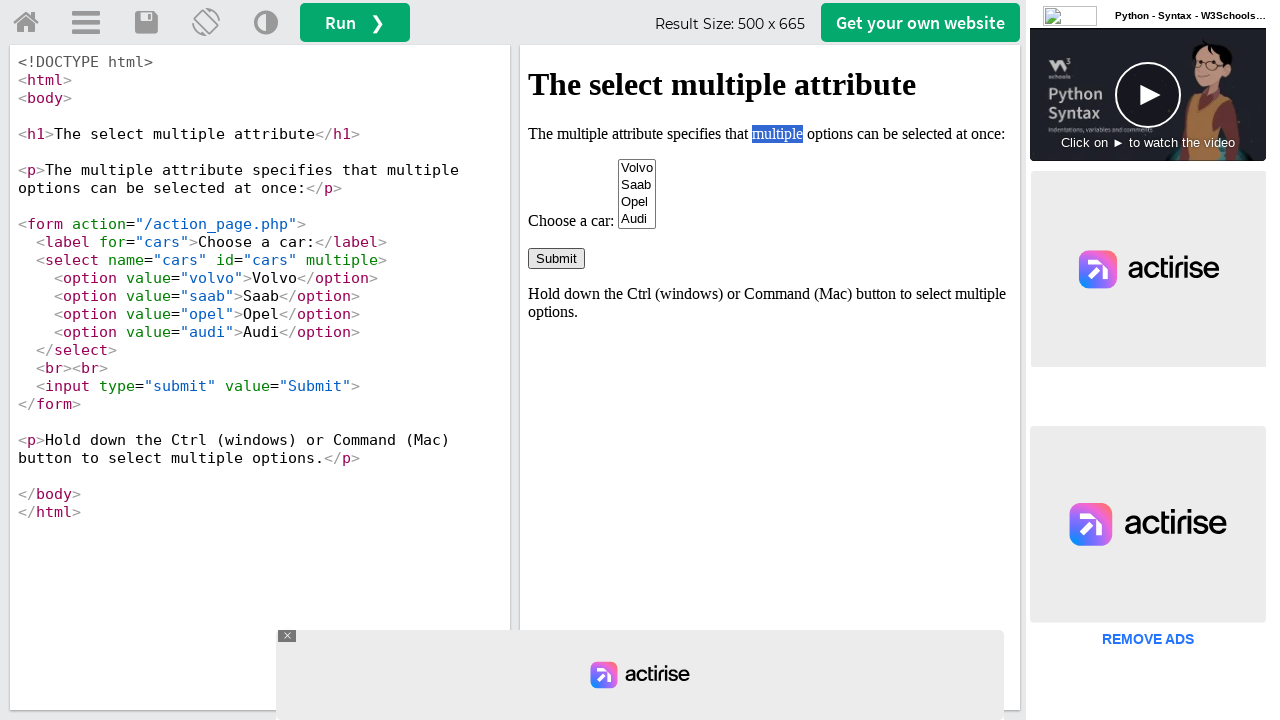

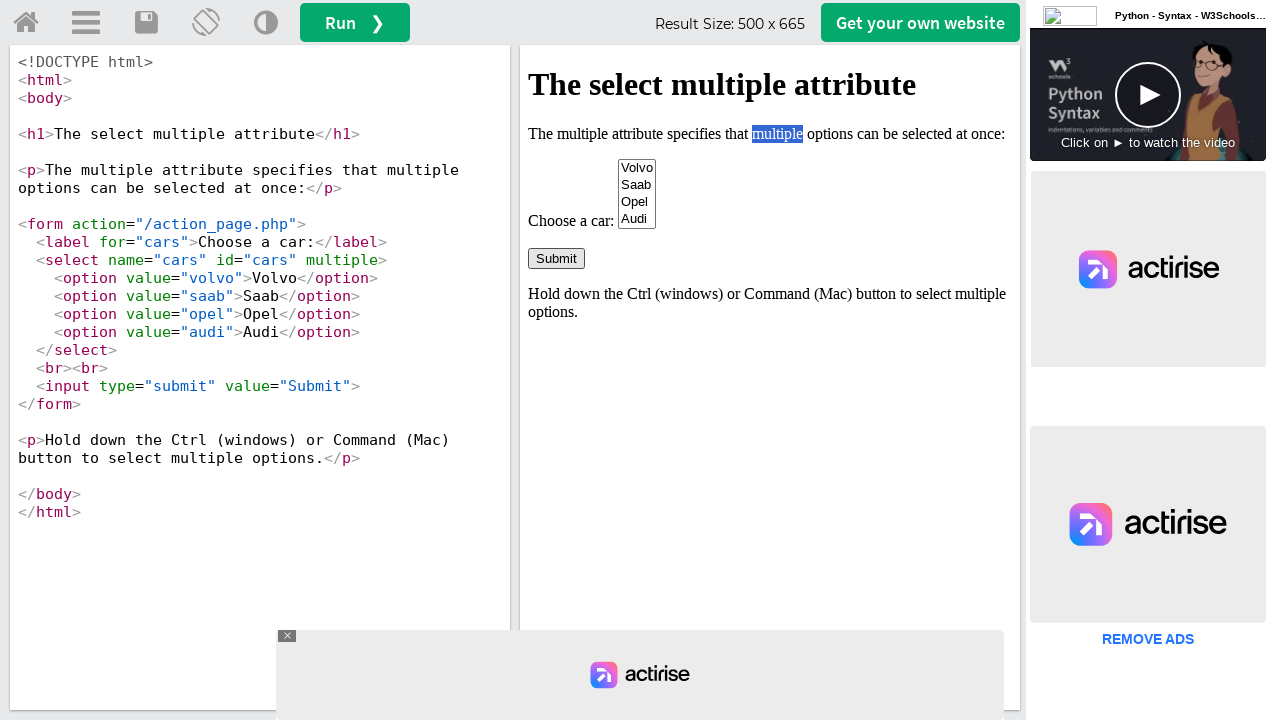